Tests multiple window handling by clicking a link that opens a new window and verifying that multiple window handles exist

Starting URL: https://the-internet.herokuapp.com/

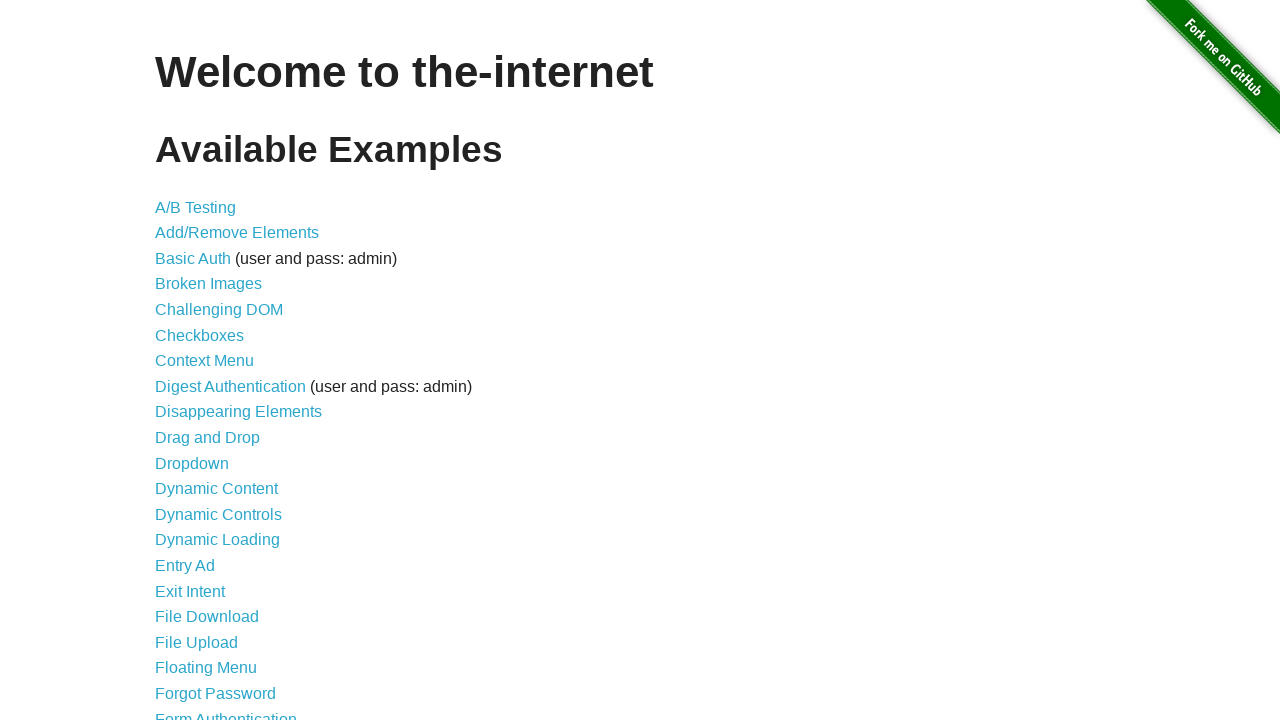

Clicked on 'Multiple Windows' link at (218, 369) on xpath=//a[contains(text(),'Multiple Windows')]
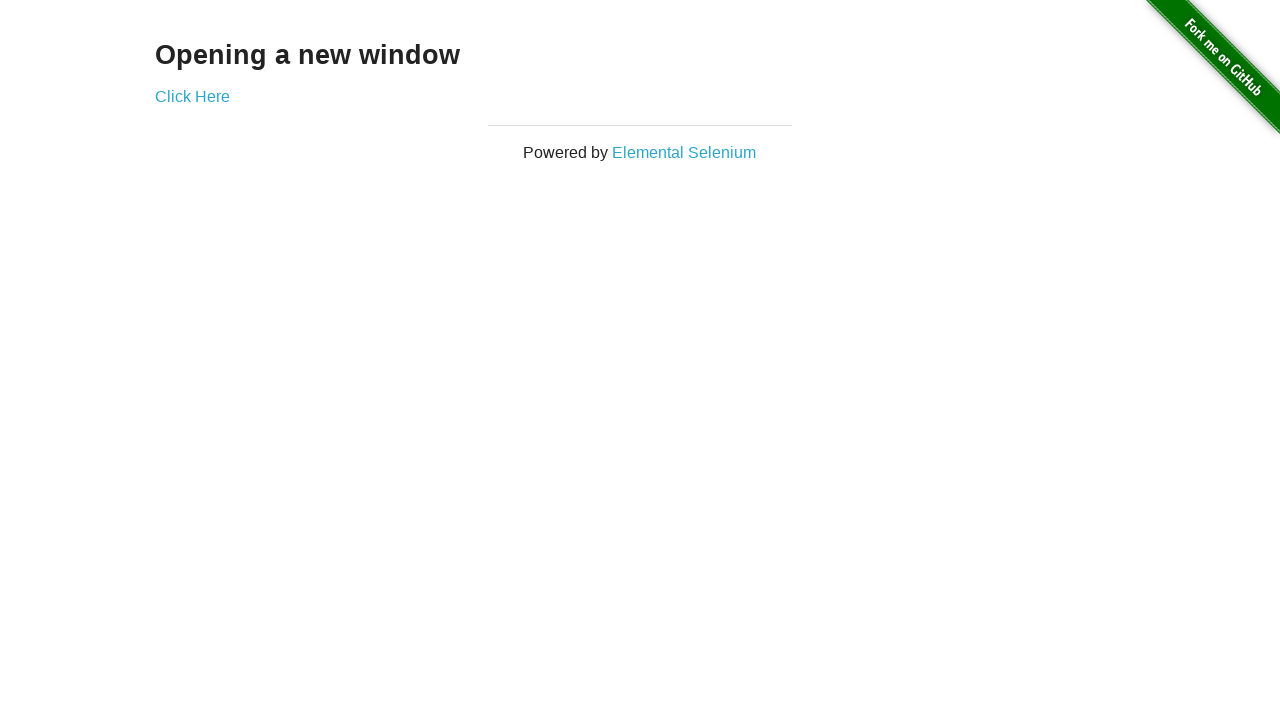

Clicked 'Click Here' link to open new window at (192, 96) on xpath=//a[contains(text(),'Click Here')]
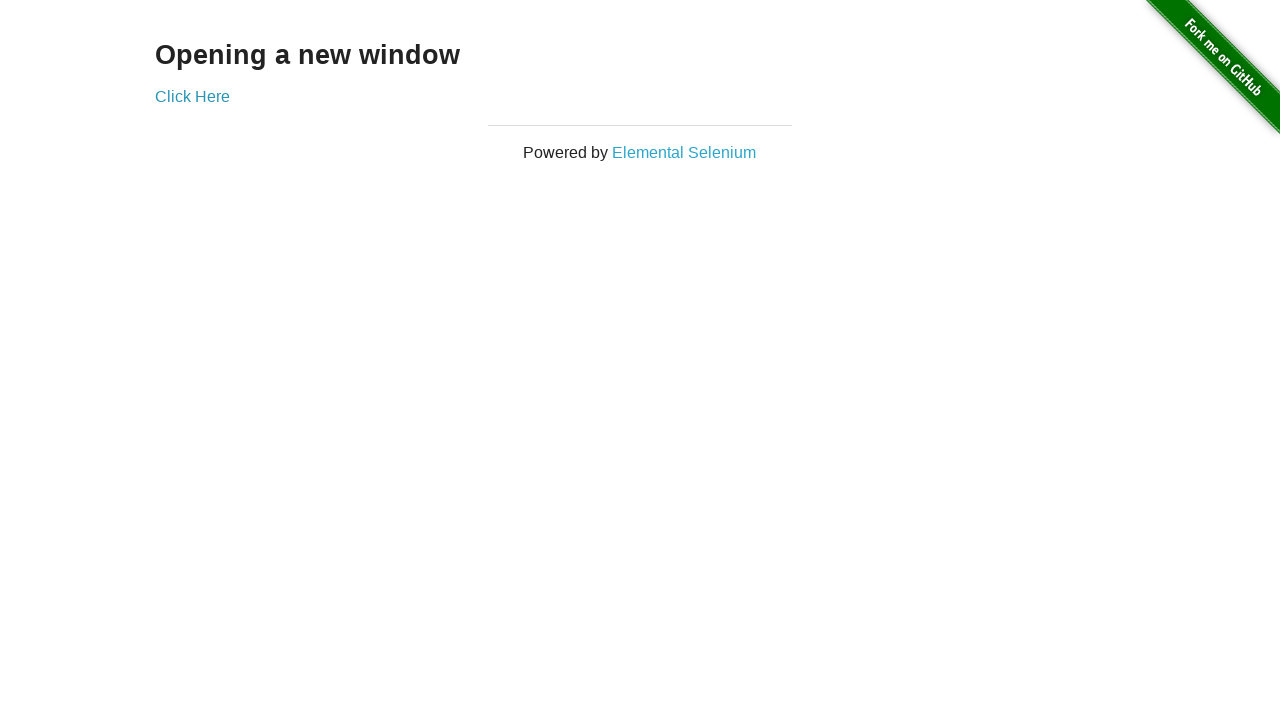

Retrieved new page object from context
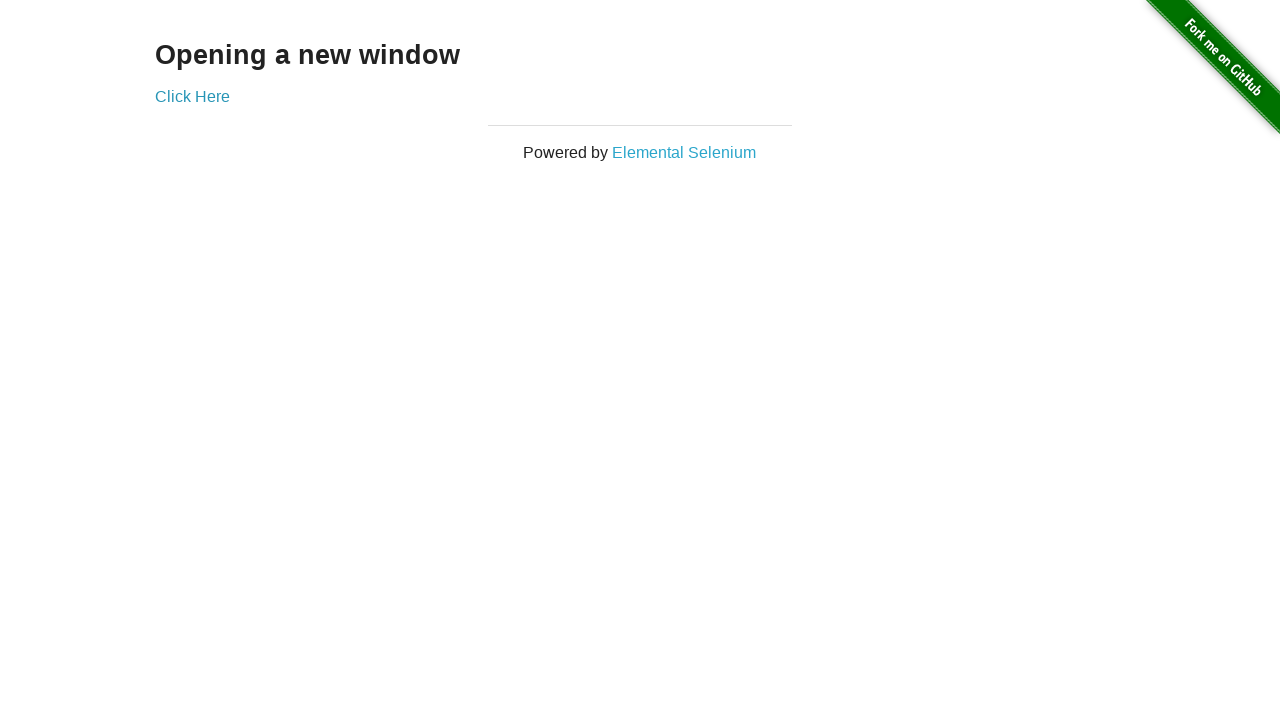

Retrieved list of pages from context
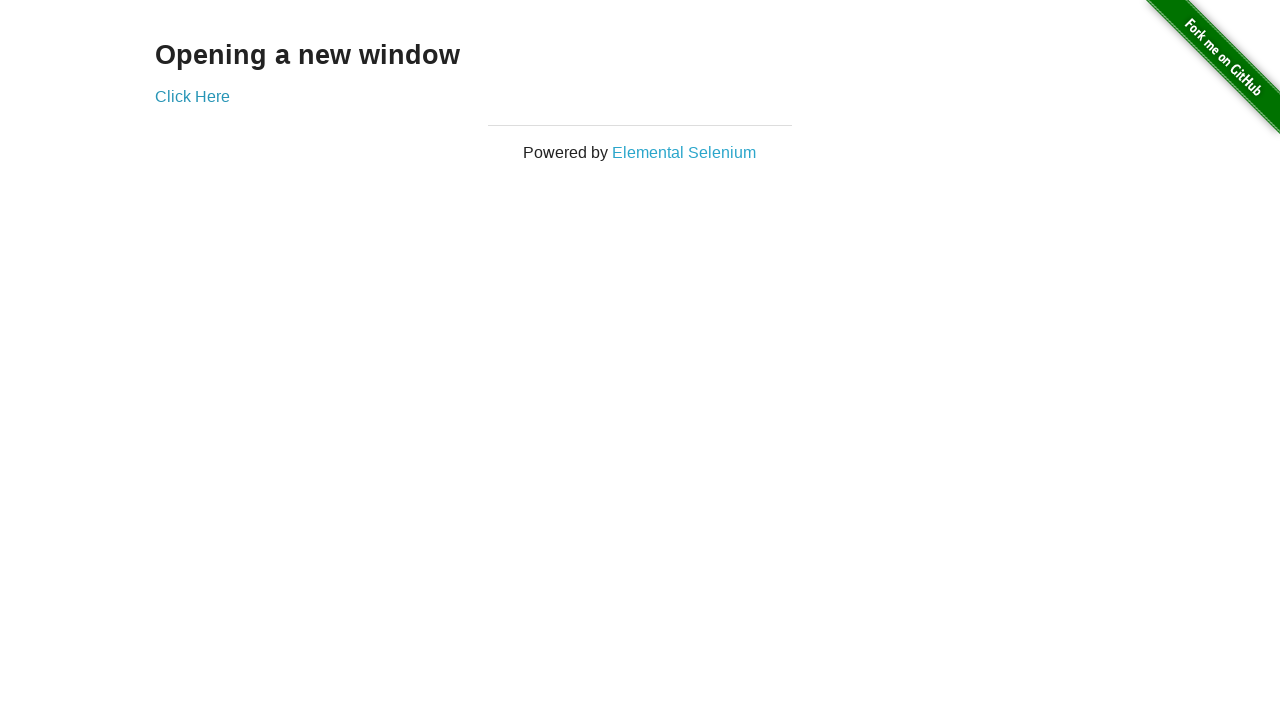

Verified multiple windows are open - found 2 pages
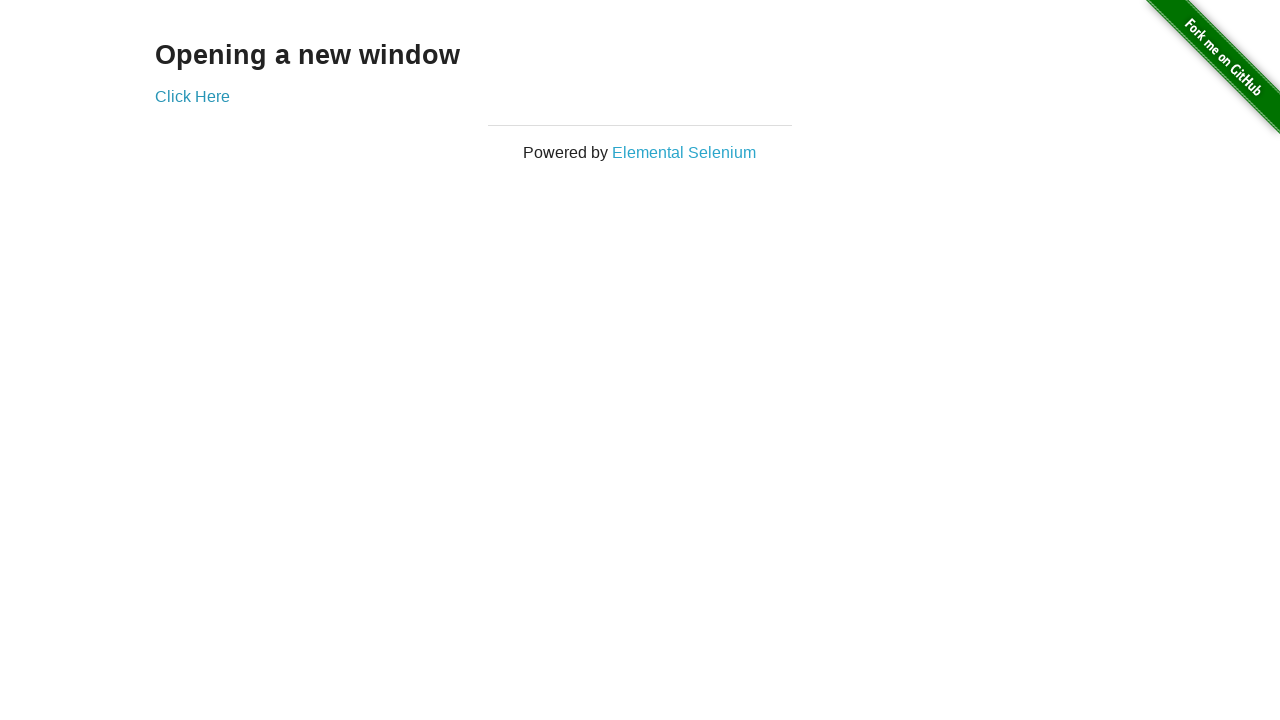

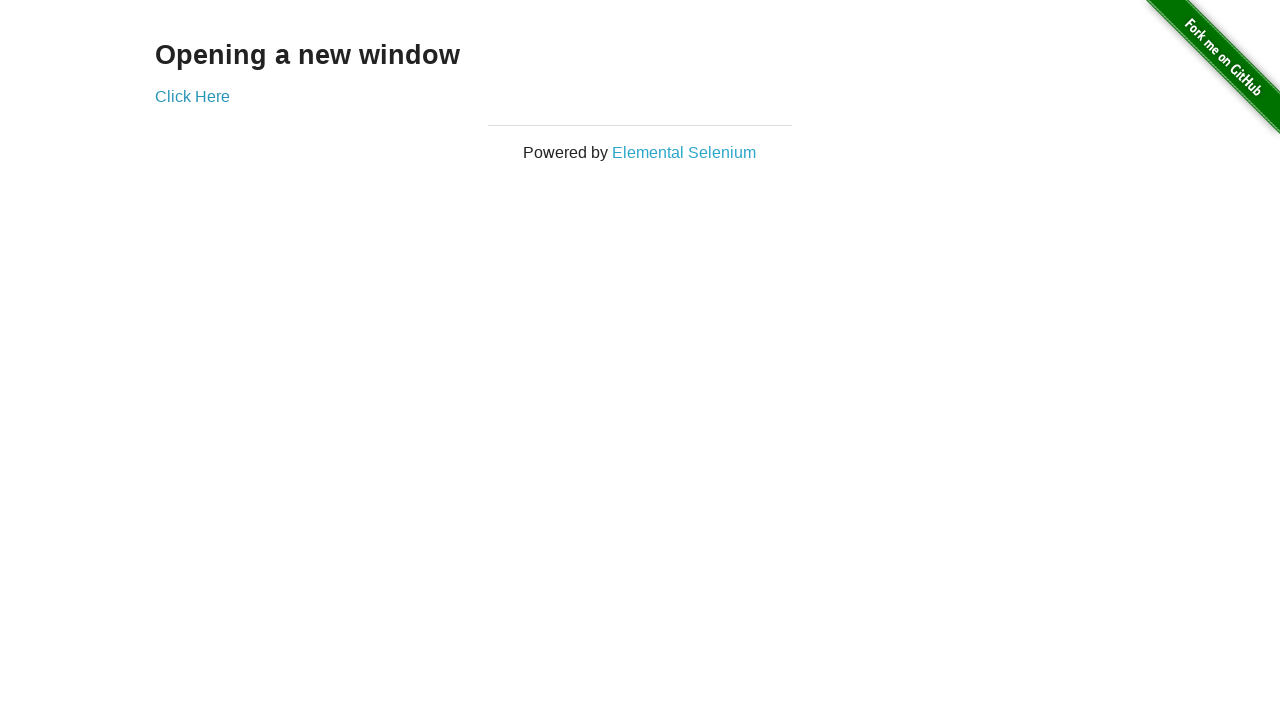